Tests React Semantic UI custom dropdown by clicking the dropdown icon and selecting different user names, verifying each selection appears in an alert div.

Starting URL: https://react.semantic-ui.com/maximize/dropdown-example-selection/

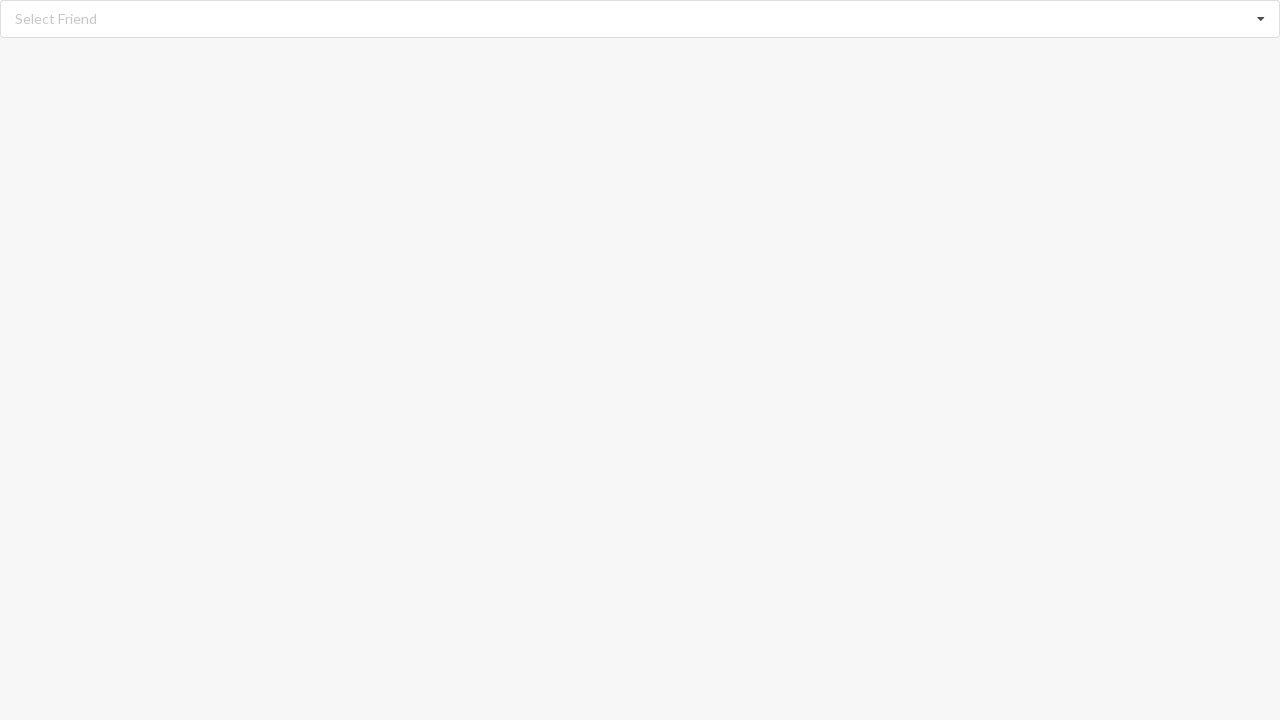

Clicked dropdown icon to open menu at (1261, 19) on i.dropdown.icon
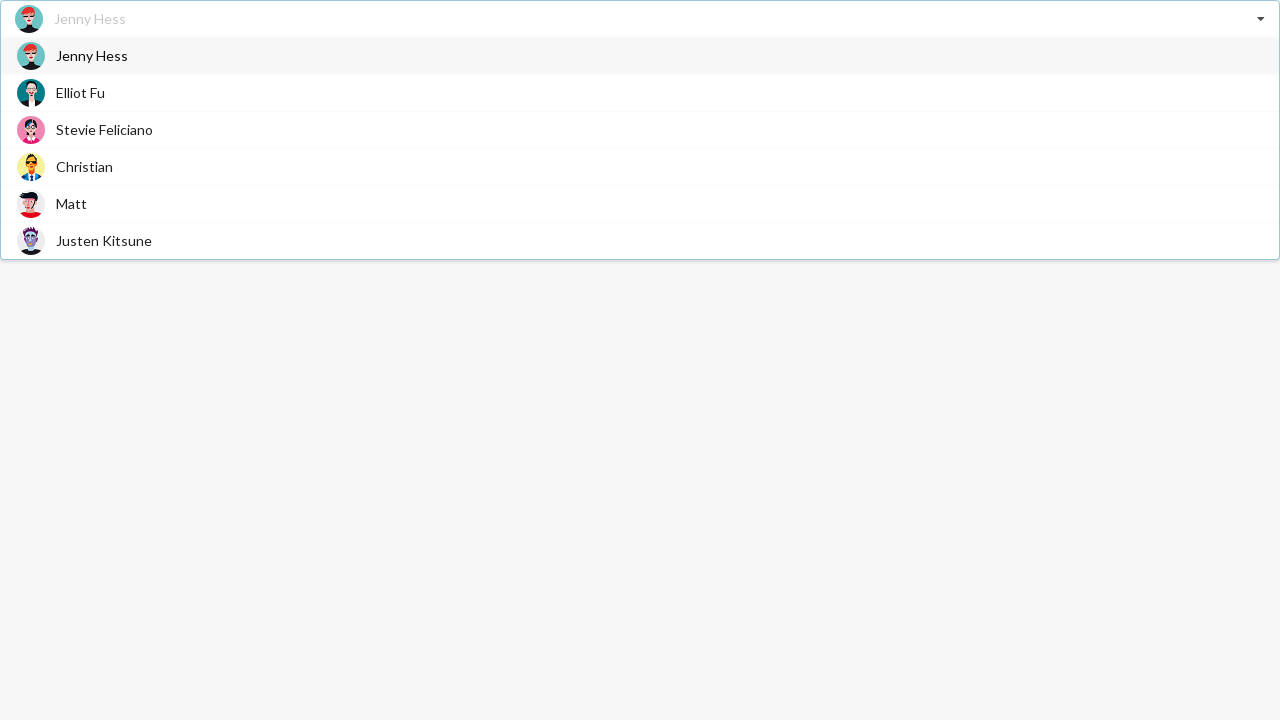

Dropdown options loaded
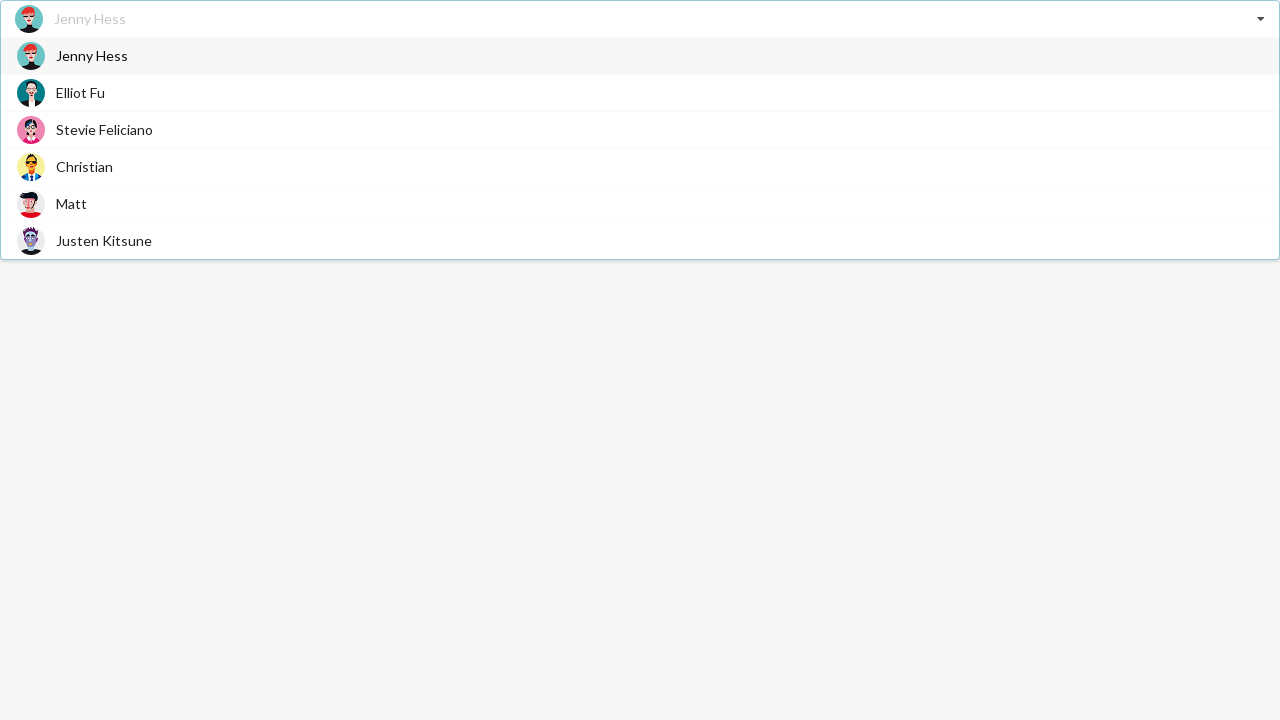

Selected 'Jenny Hess' from dropdown at (640, 56) on div[role='option']:has-text('Jenny Hess')
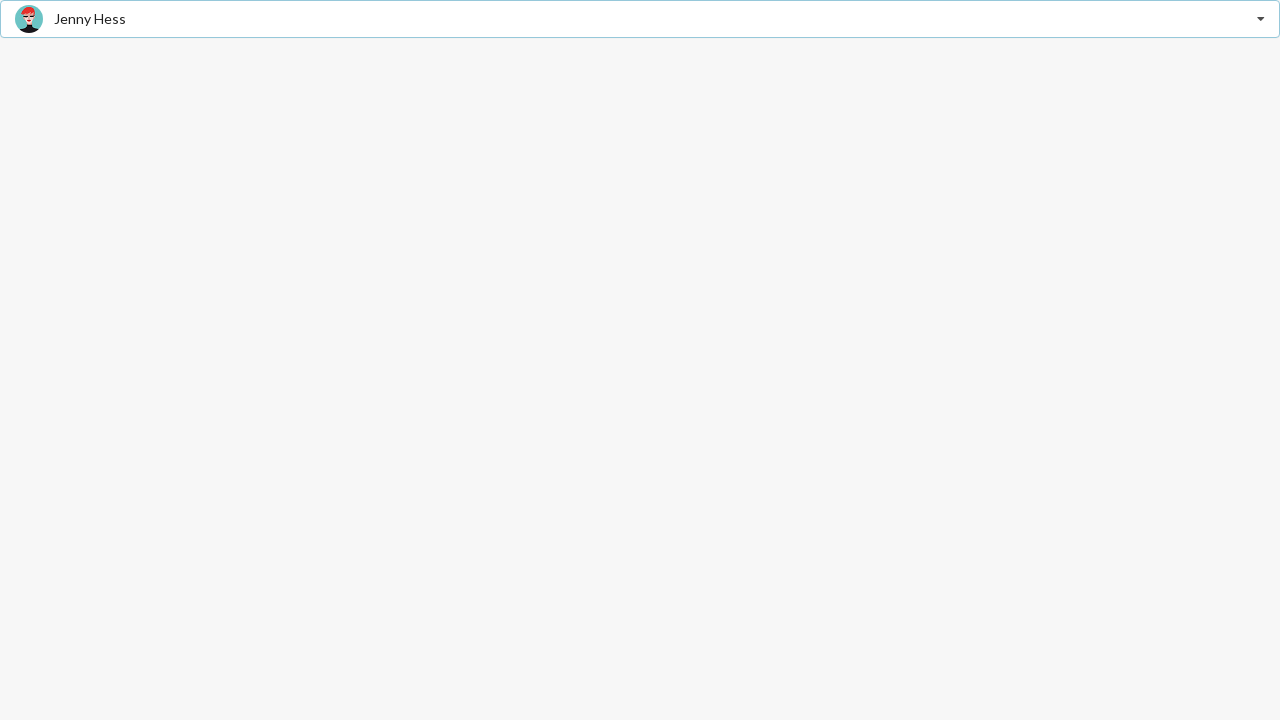

Verified 'Jenny Hess' appears in alert div
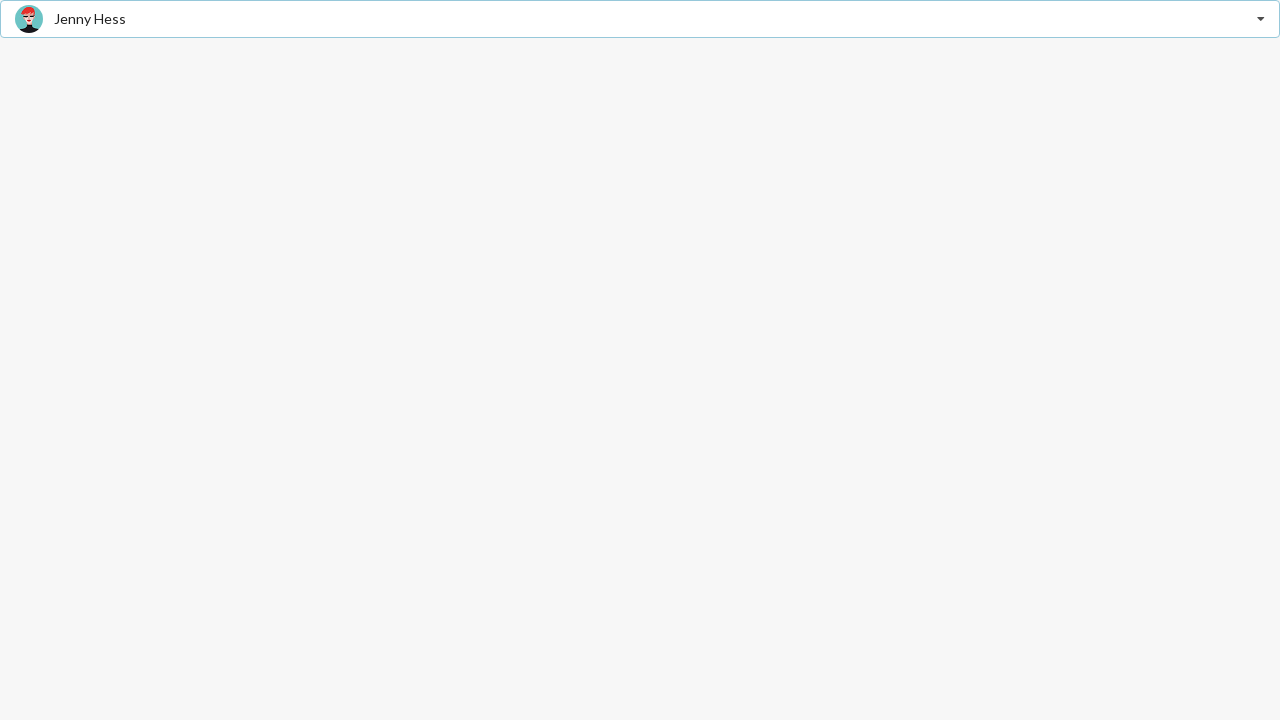

Clicked dropdown icon to open menu at (1261, 19) on i.dropdown.icon
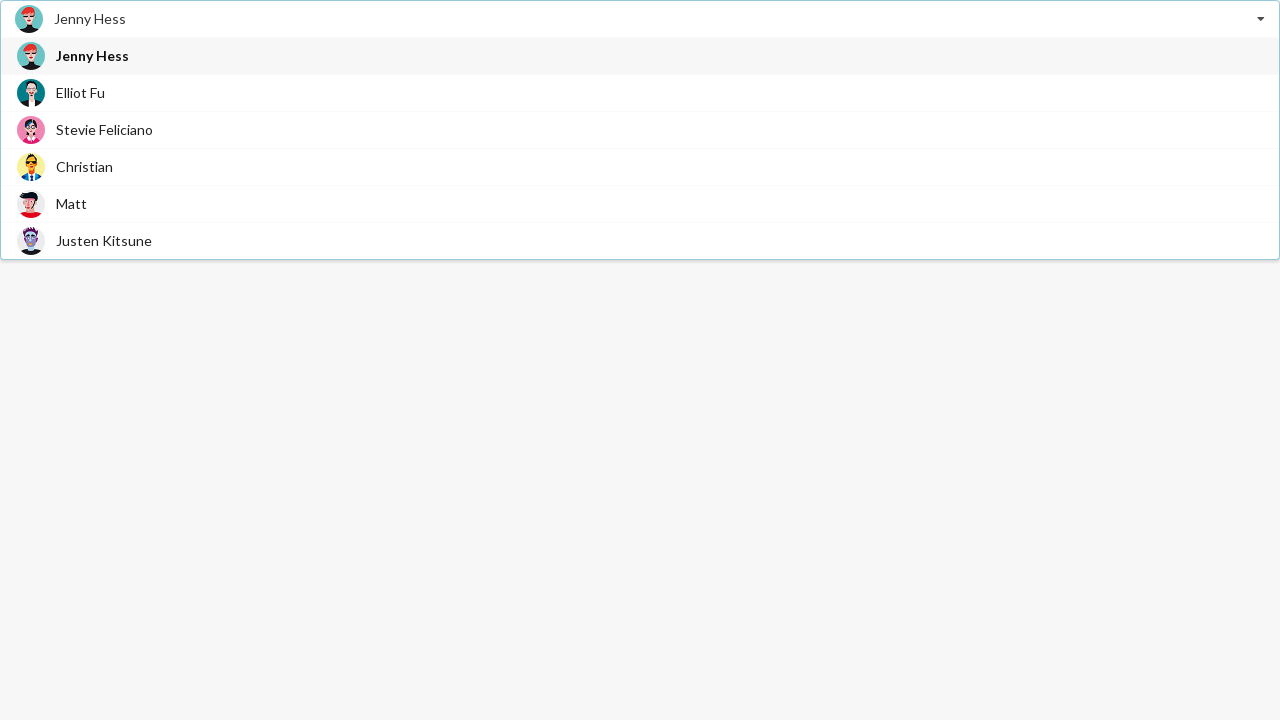

Dropdown options loaded
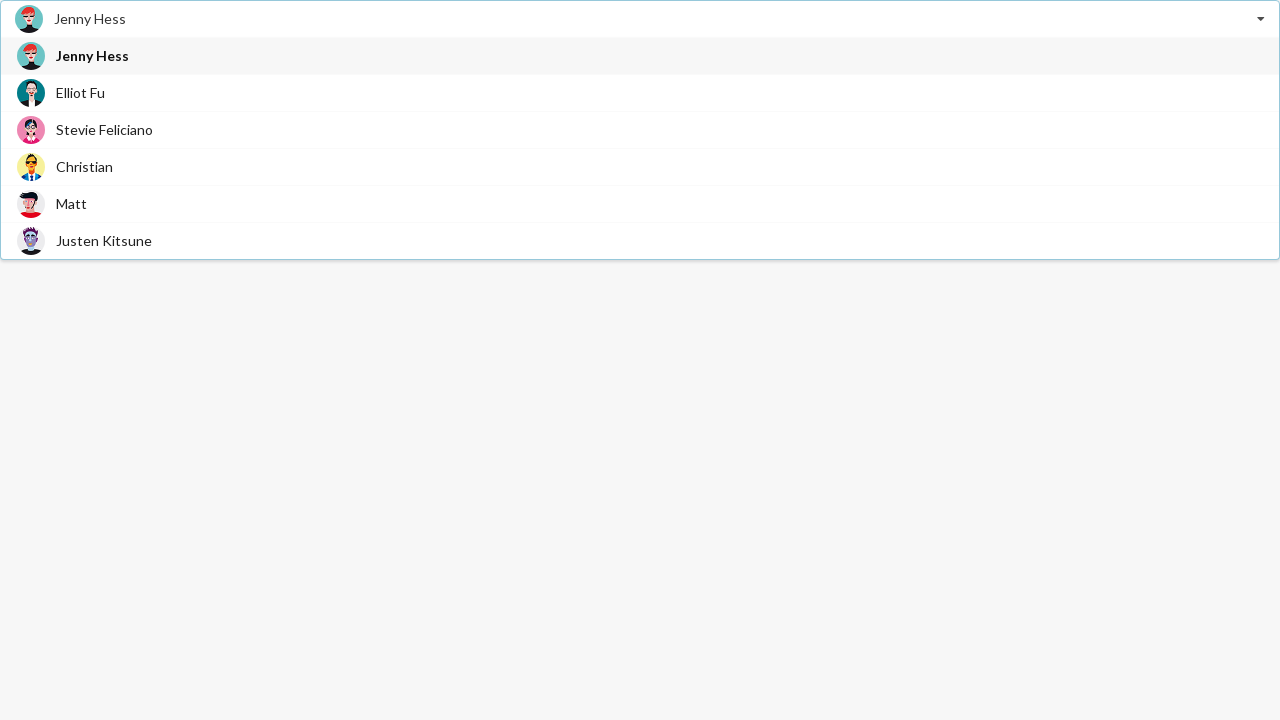

Selected 'Elliot Fu' from dropdown at (640, 92) on div[role='option']:has-text('Elliot Fu')
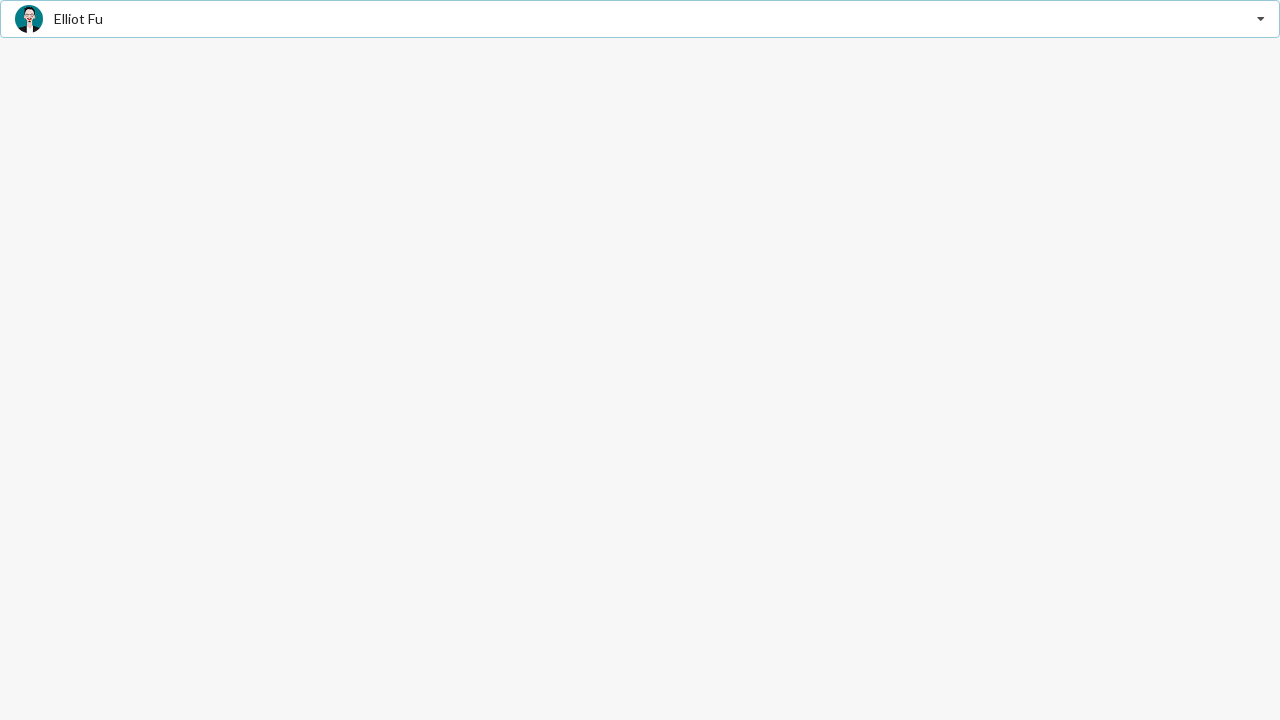

Verified 'Elliot Fu' appears in alert div
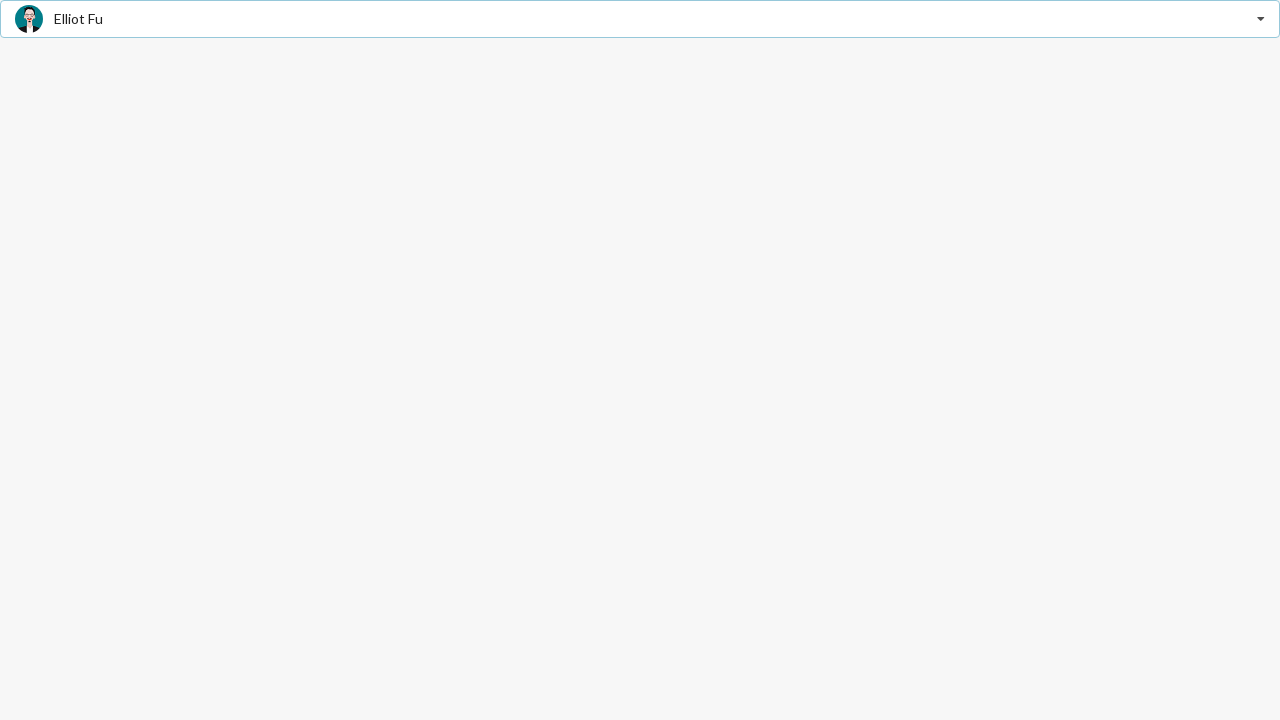

Clicked dropdown icon to open menu at (1261, 19) on i.dropdown.icon
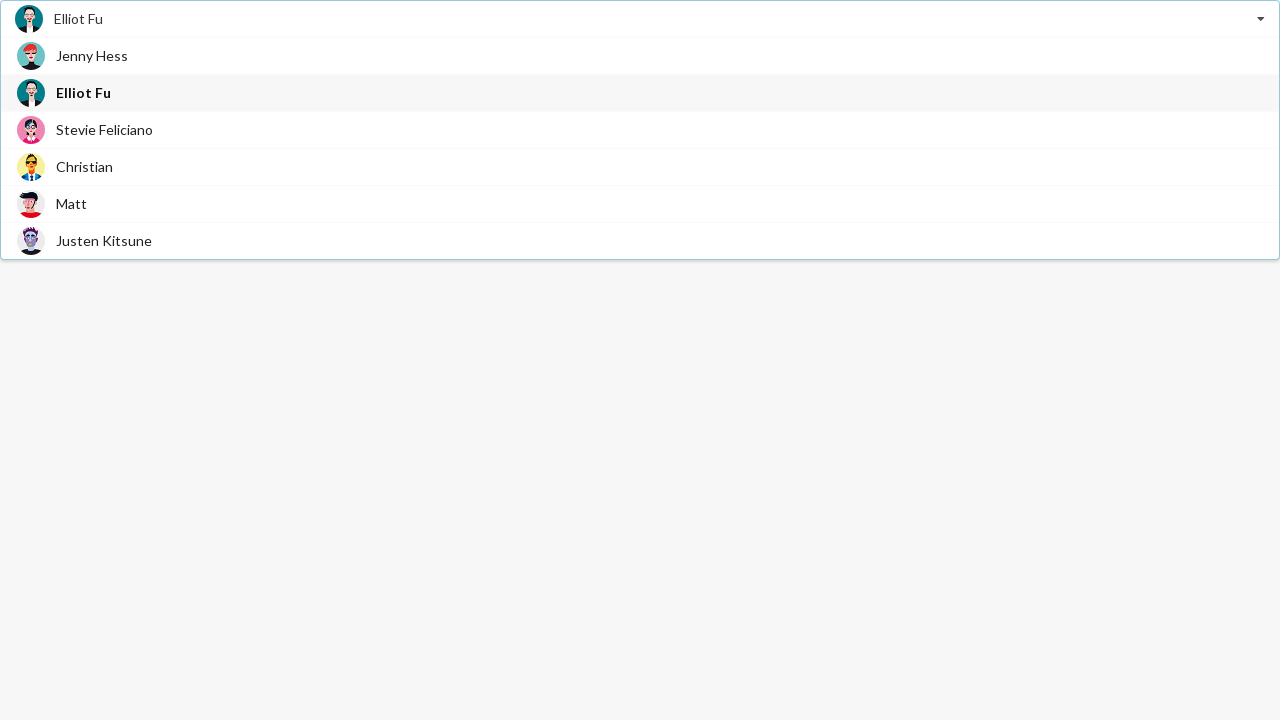

Dropdown options loaded
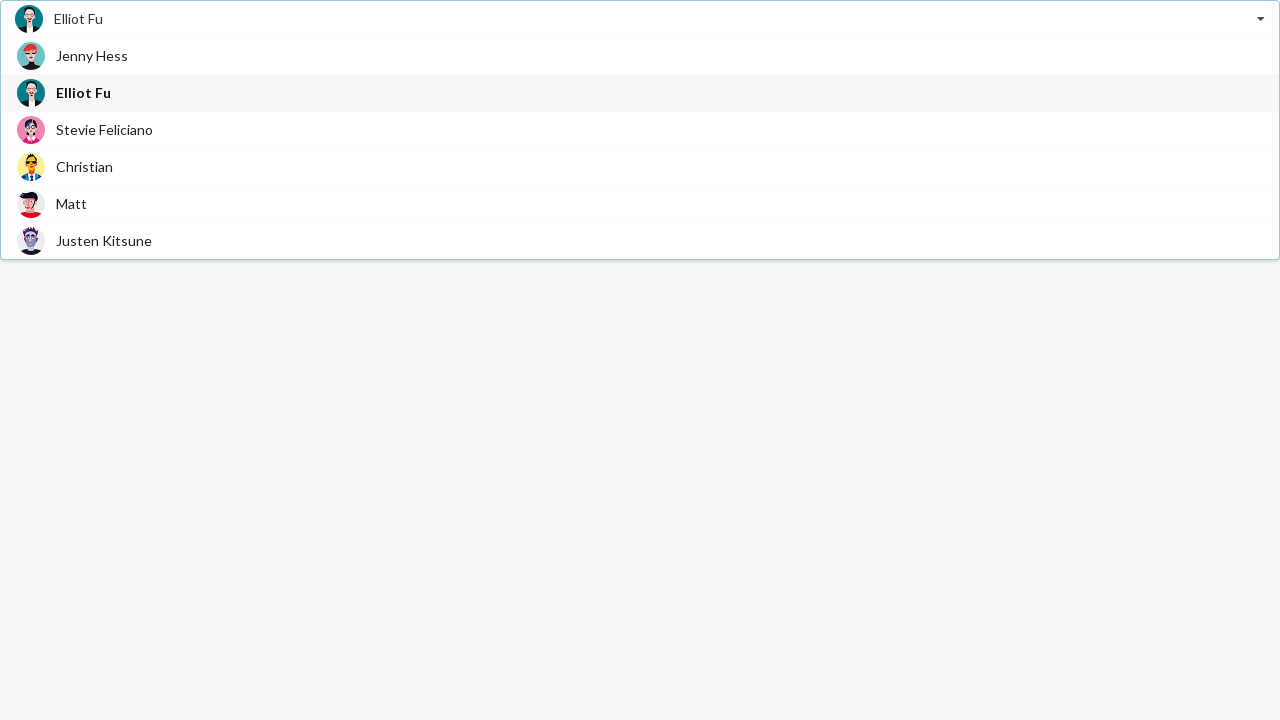

Selected 'Stevie Feliciano' from dropdown at (640, 130) on div[role='option']:has-text('Stevie Feliciano')
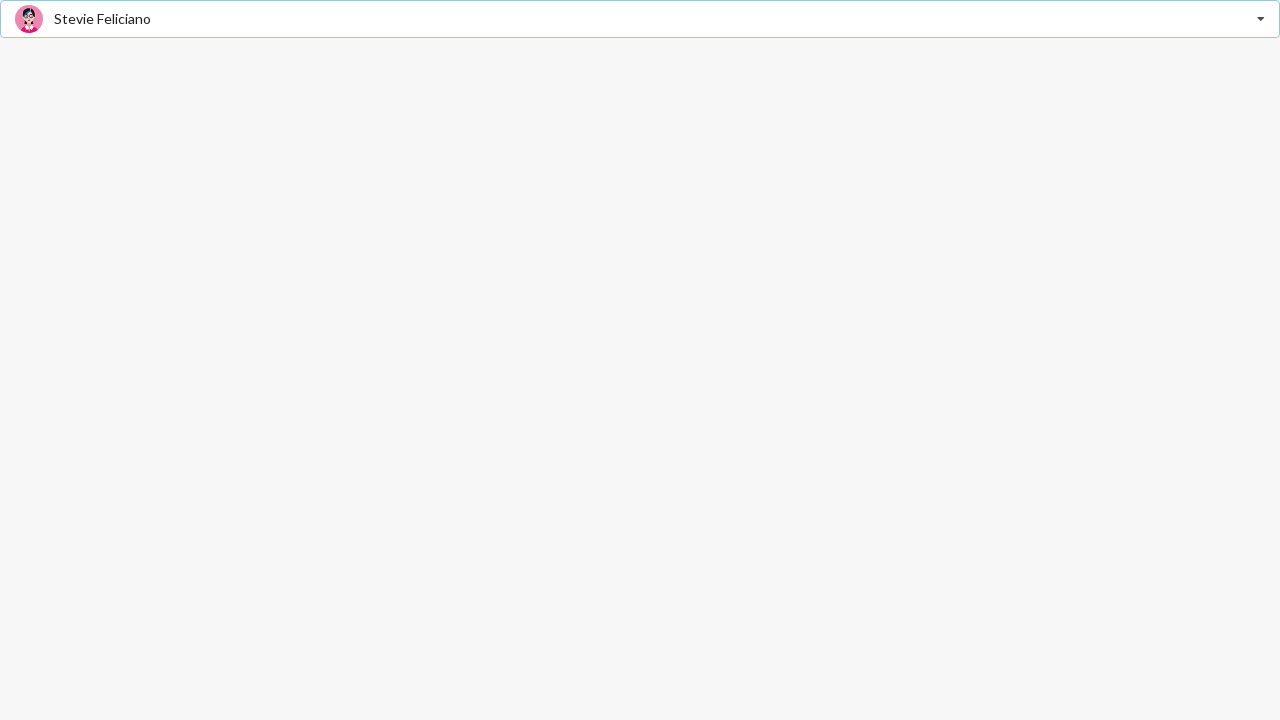

Verified 'Stevie Feliciano' appears in alert div
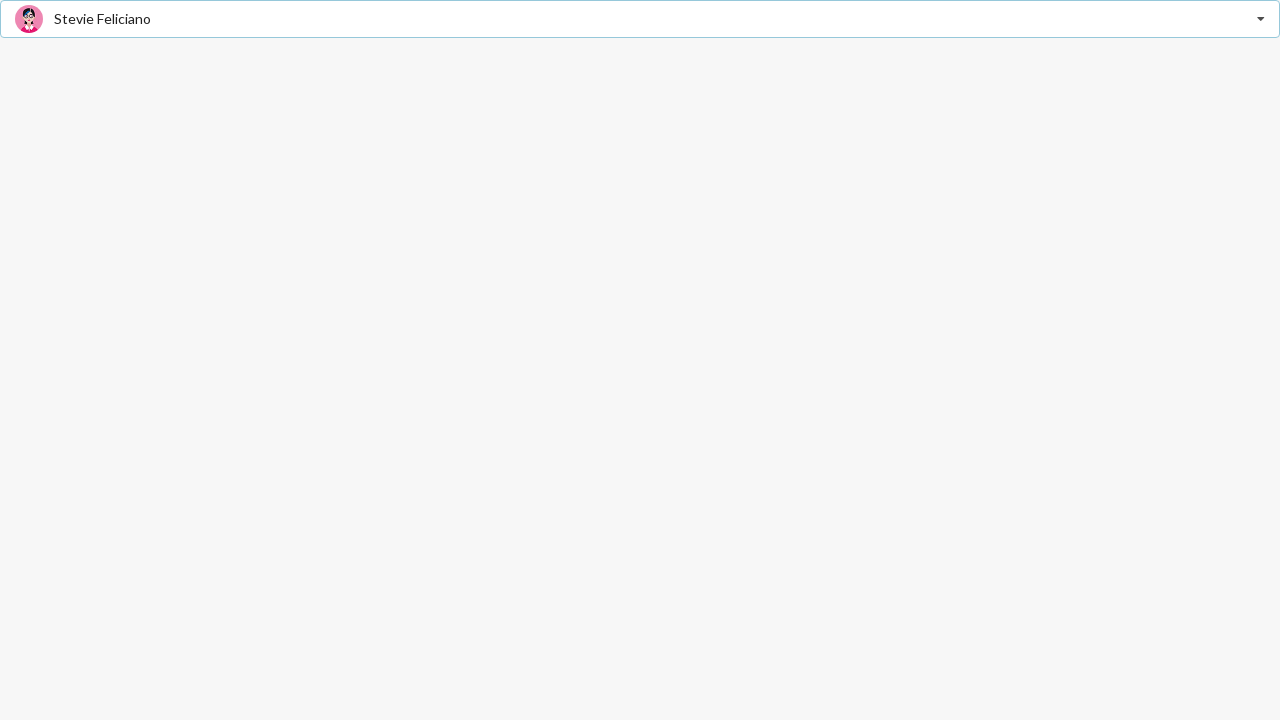

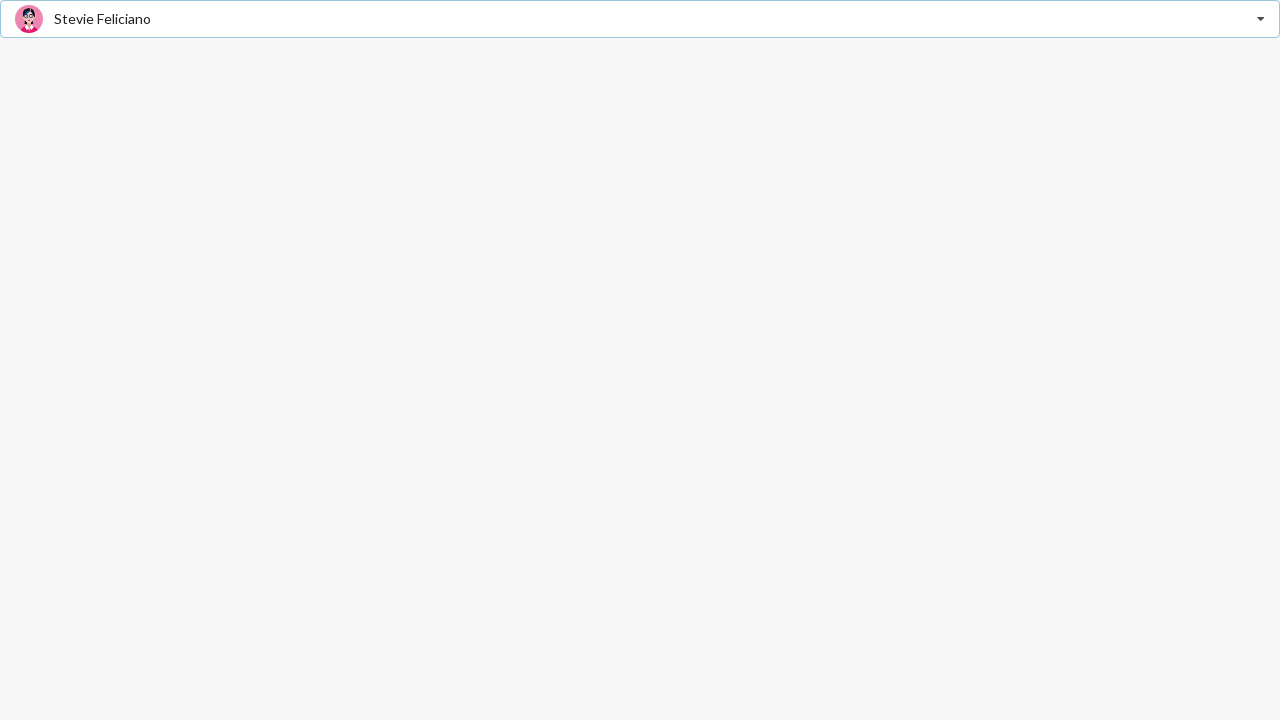